Adds delete buttons, then removes some, and verifies the count of remaining buttons

Starting URL: https://the-internet.herokuapp.com/add_remove_elements/

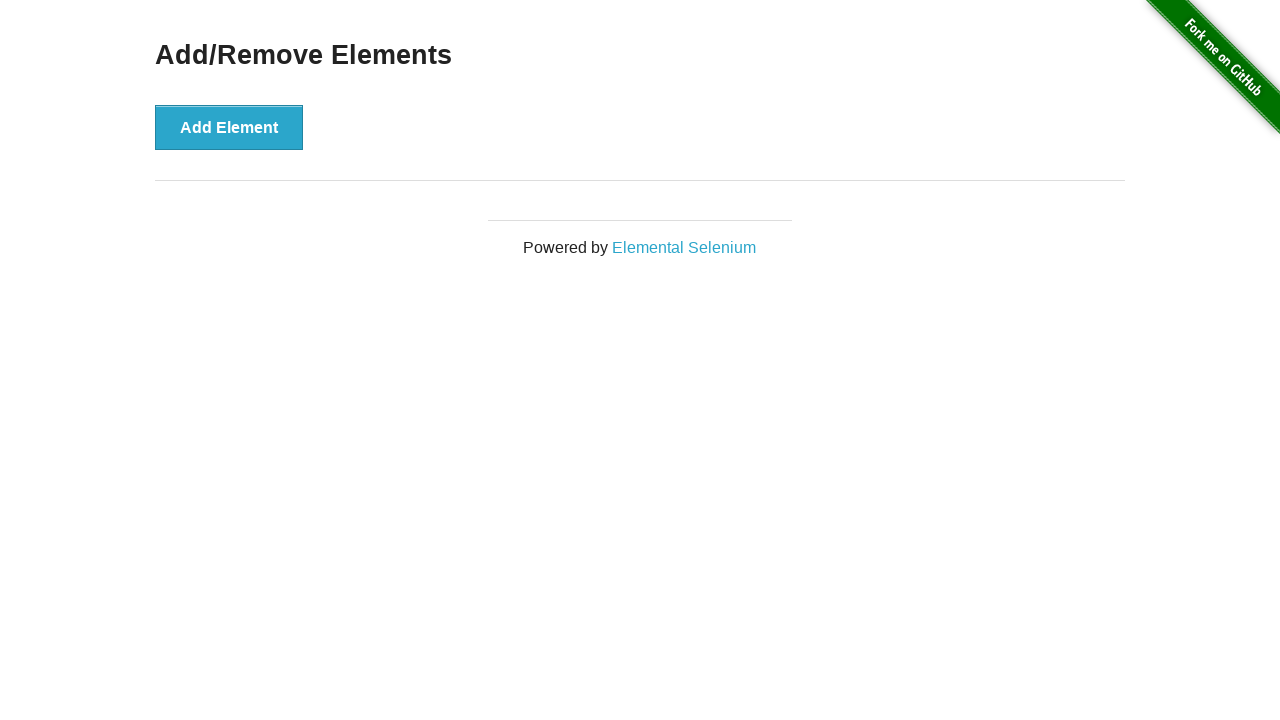

Clicked 'Add Element' button to create a delete button at (229, 127) on button:has-text('Add Element')
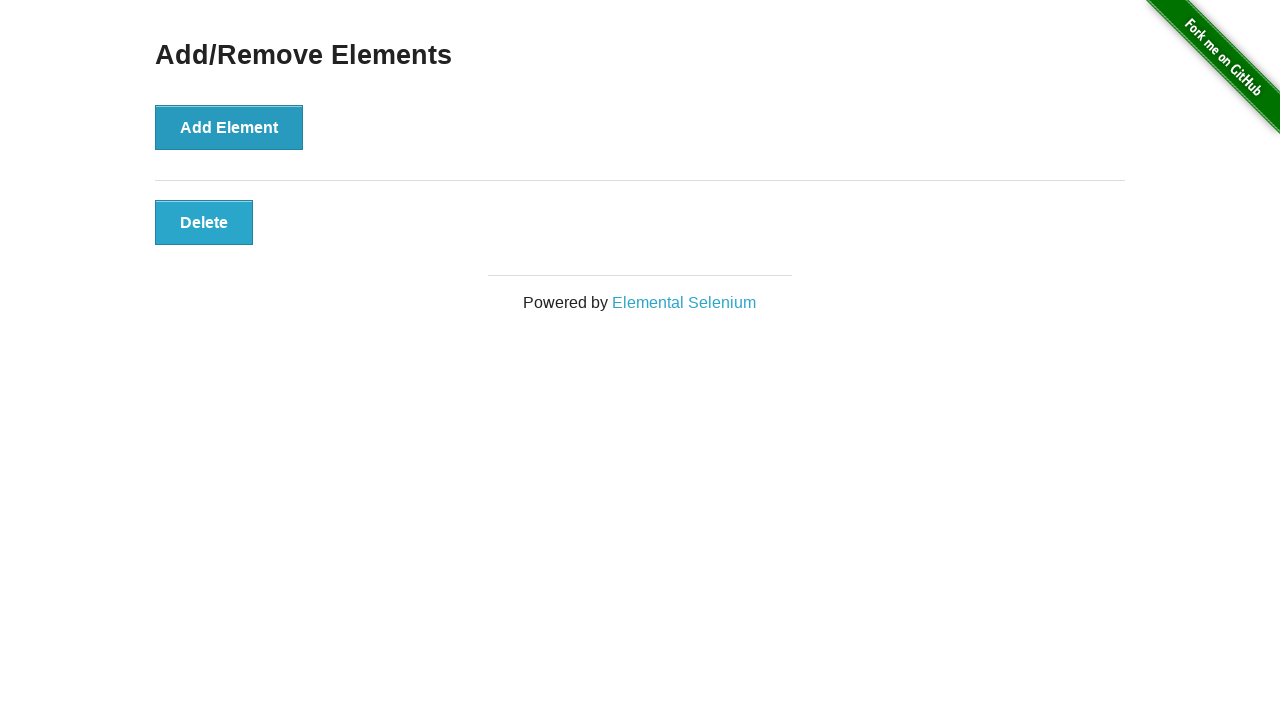

Clicked 'Add Element' button to create a delete button at (229, 127) on button:has-text('Add Element')
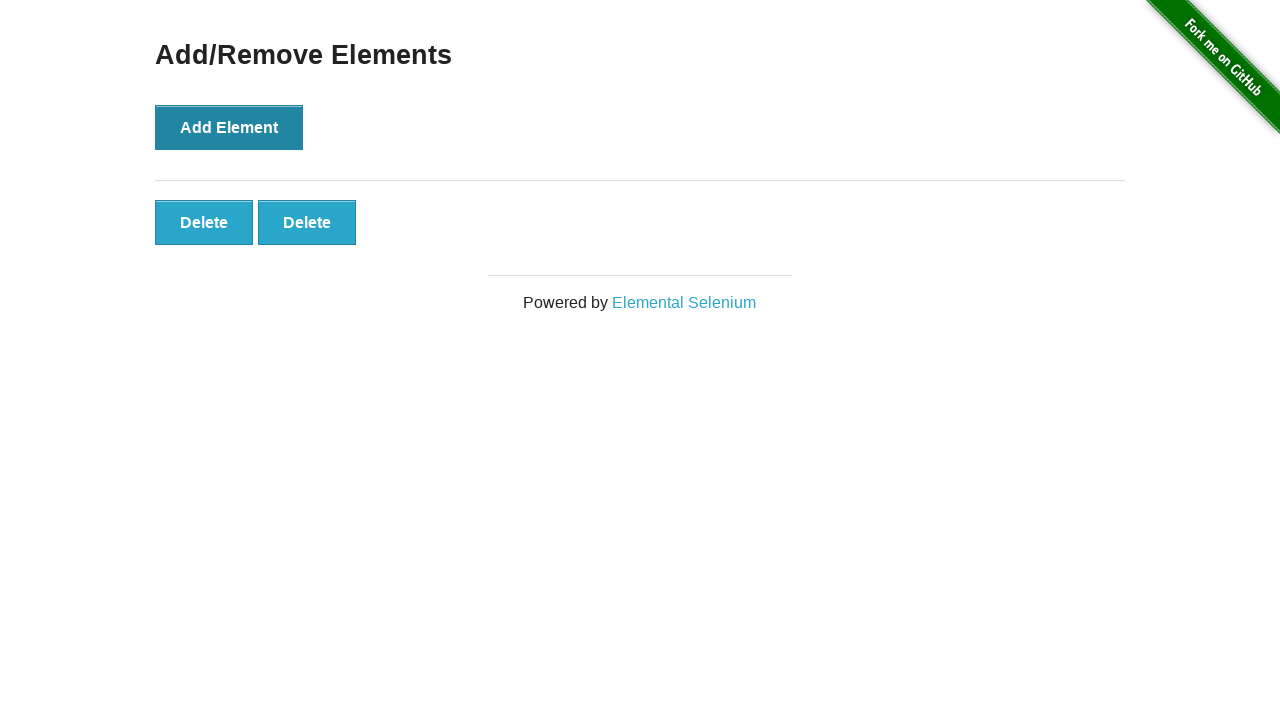

Clicked 'Add Element' button to create a delete button at (229, 127) on button:has-text('Add Element')
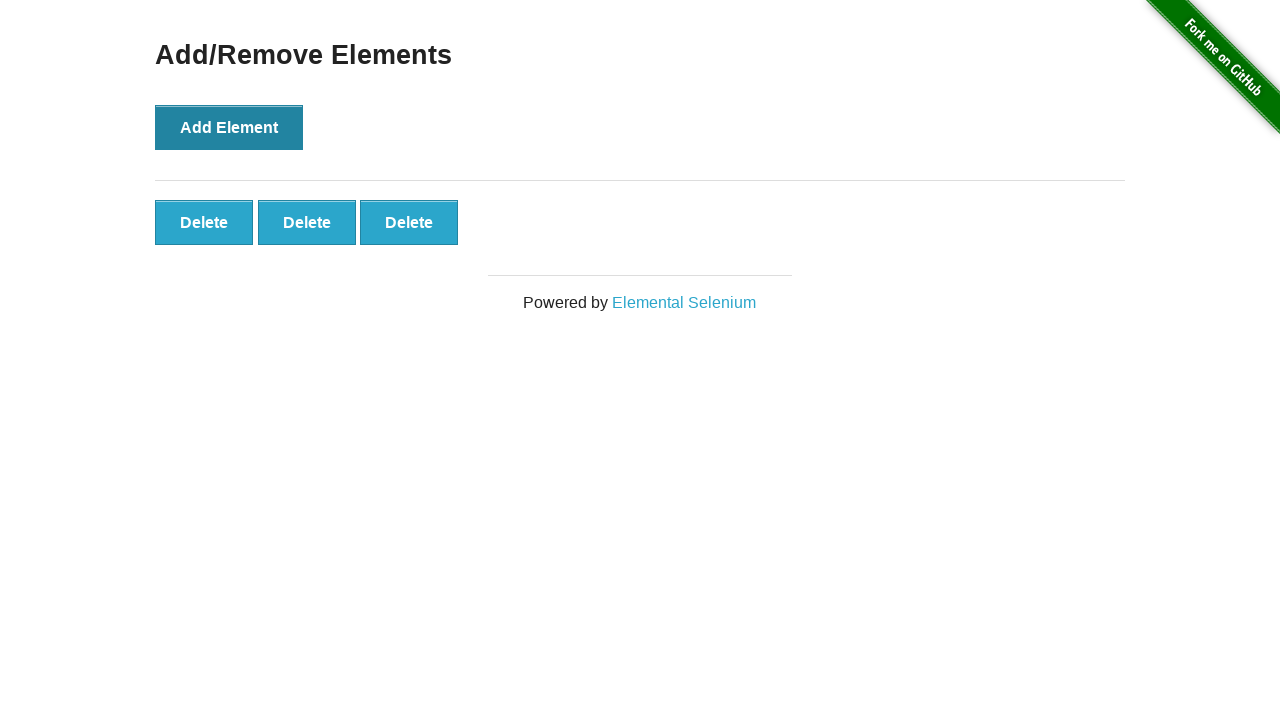

Clicked 'Delete' button to remove an element at (204, 222) on button:has-text('Delete')
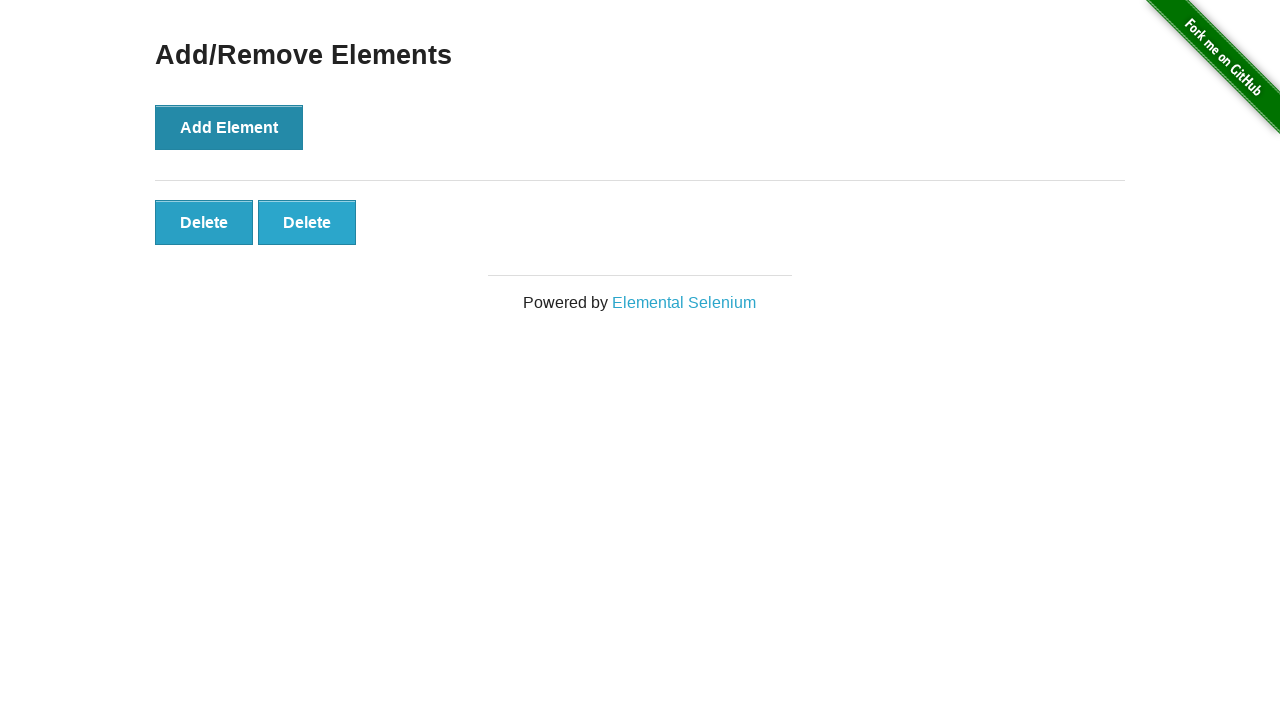

Clicked 'Delete' button to remove an element at (204, 222) on button:has-text('Delete')
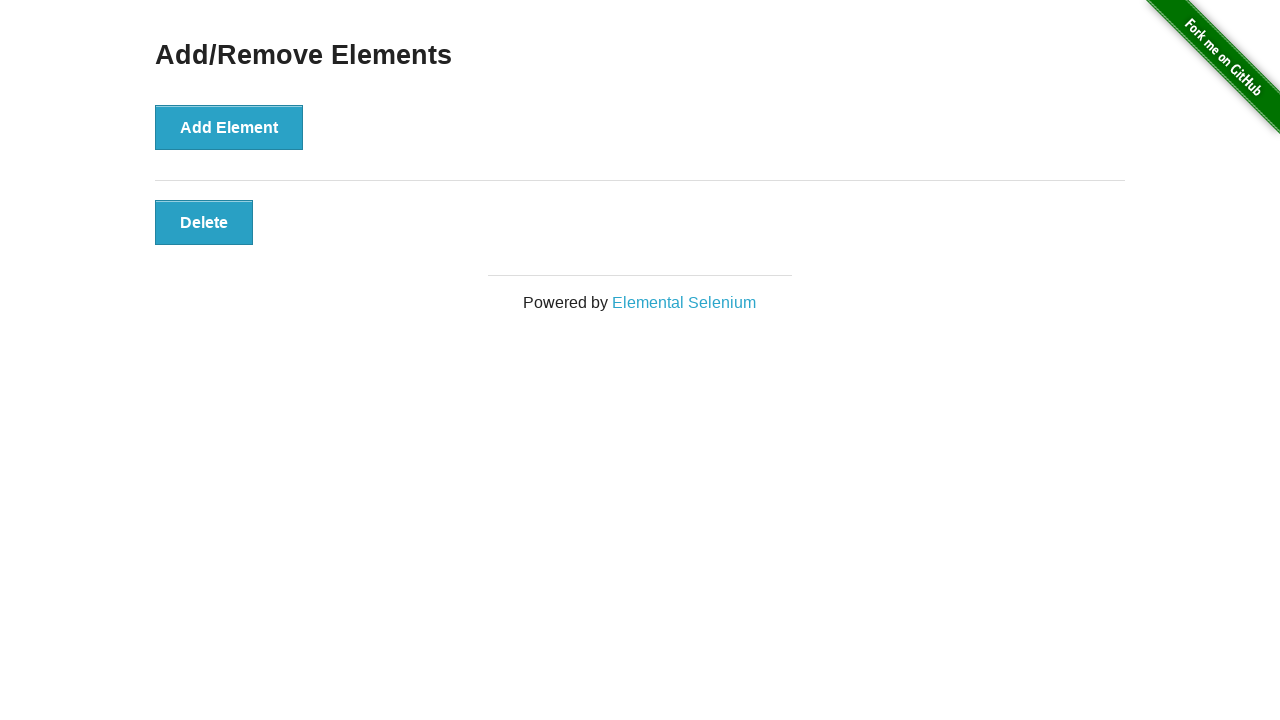

Located remaining delete buttons
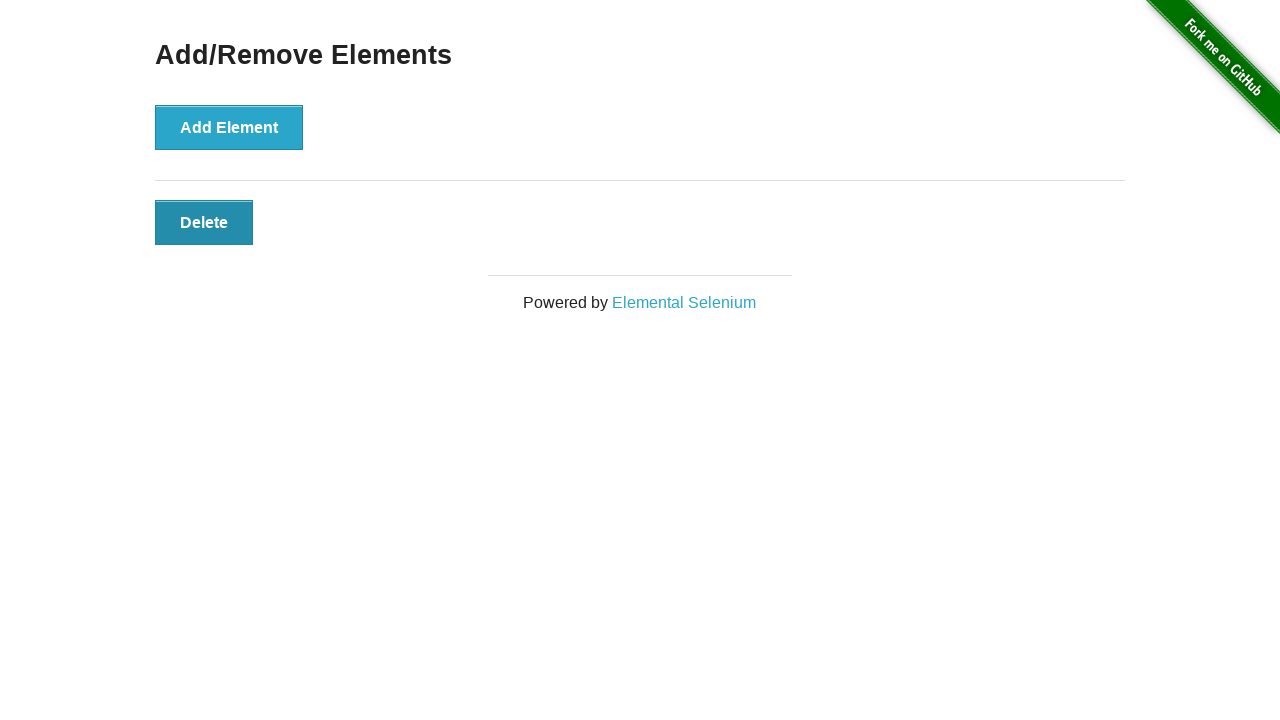

Verified that exactly 1 delete button remains
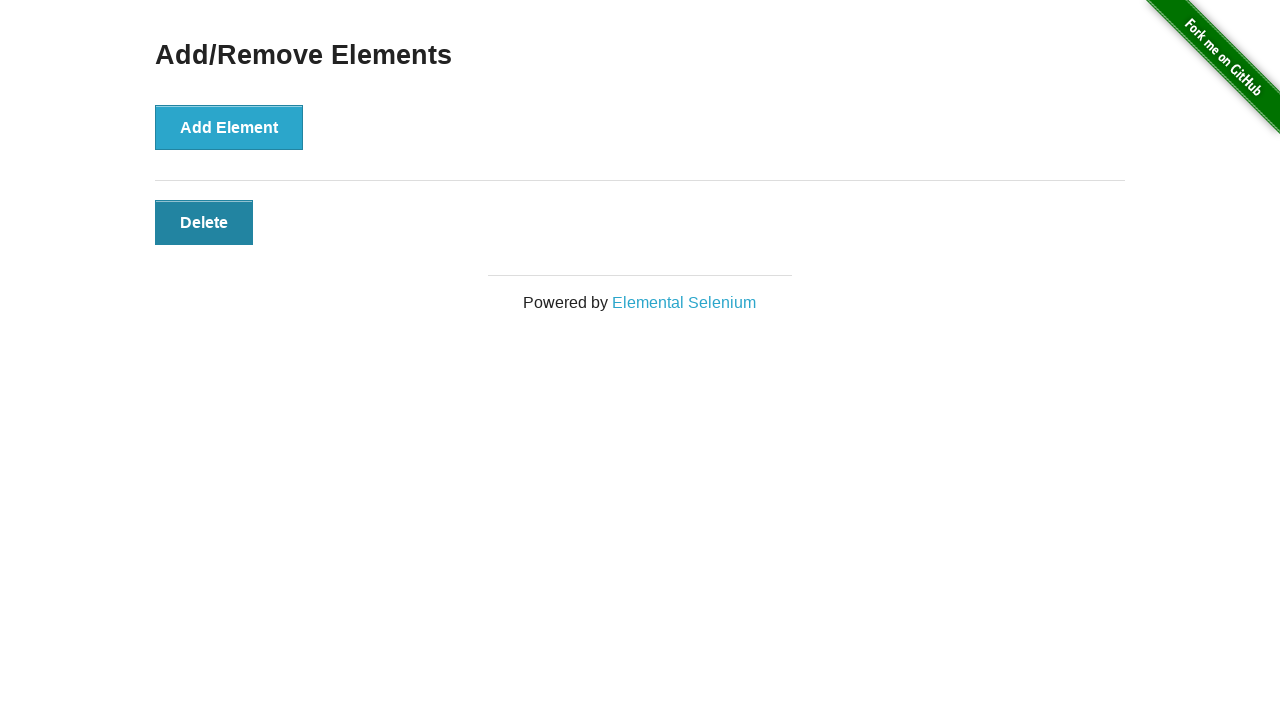

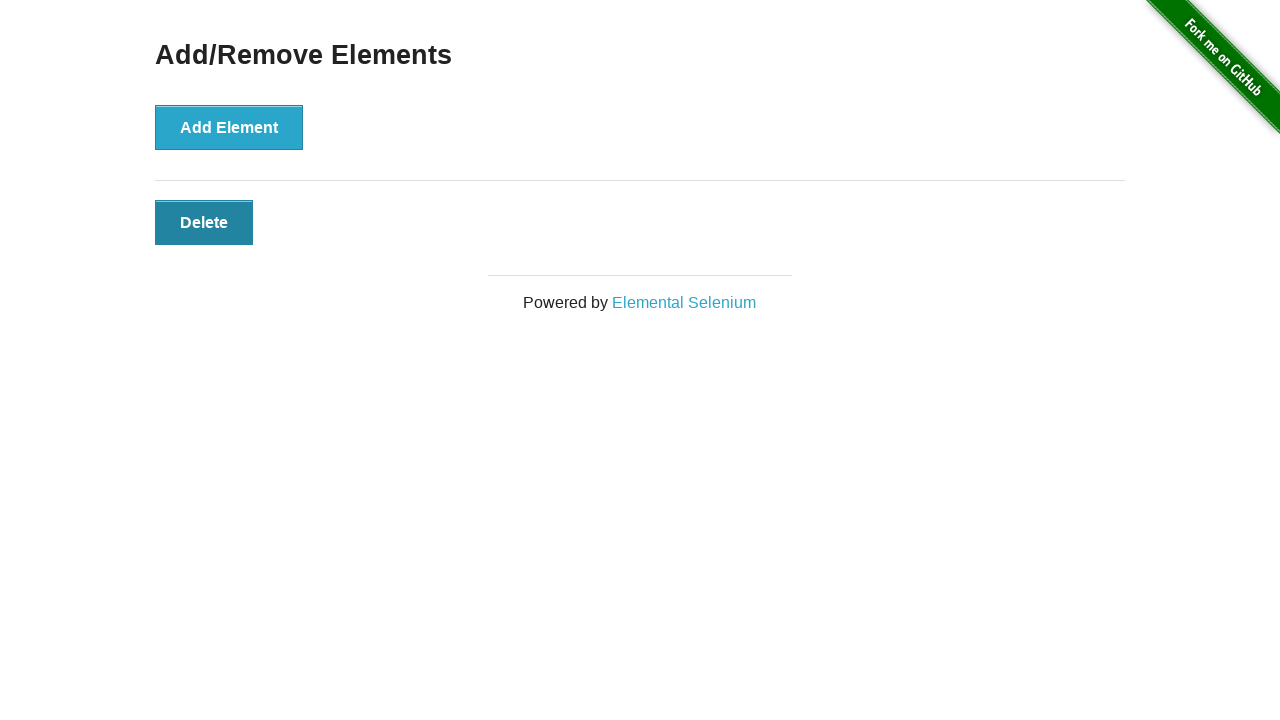